Tests pressing the tab key without targeting a specific element and verifies that the page displays the correct key press result.

Starting URL: http://the-internet.herokuapp.com/key_presses

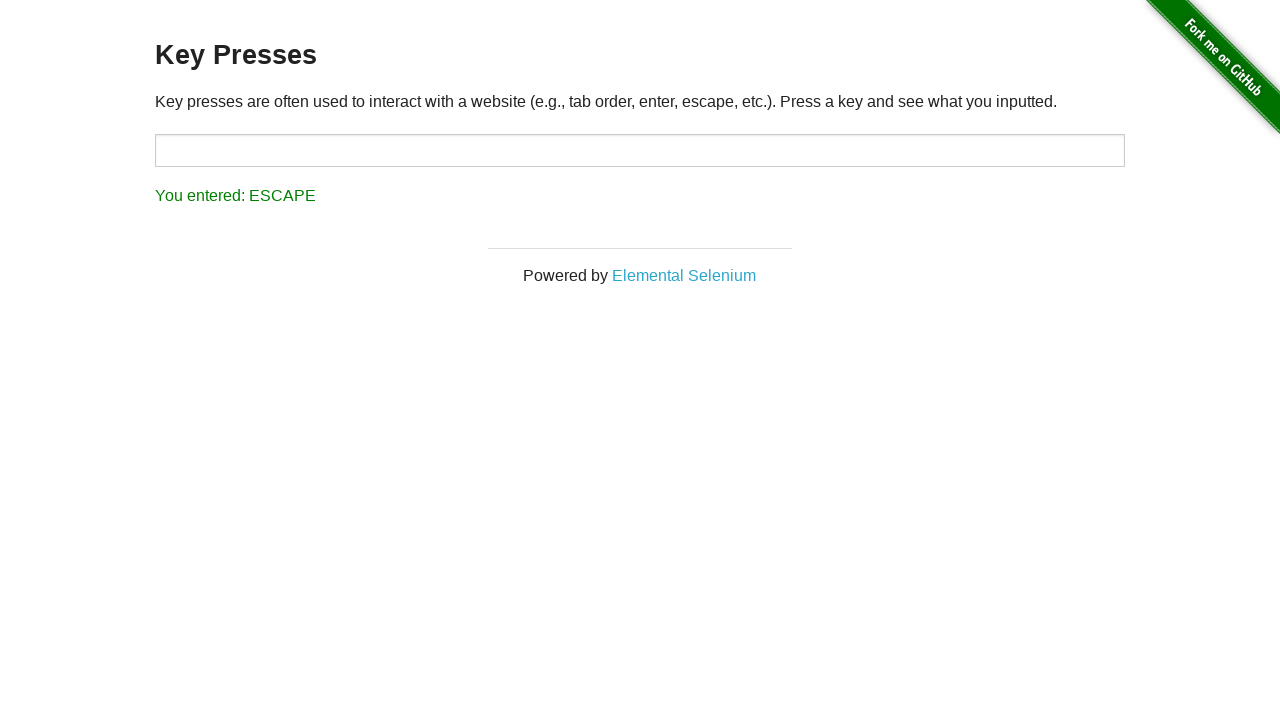

Pressed Tab key on the page
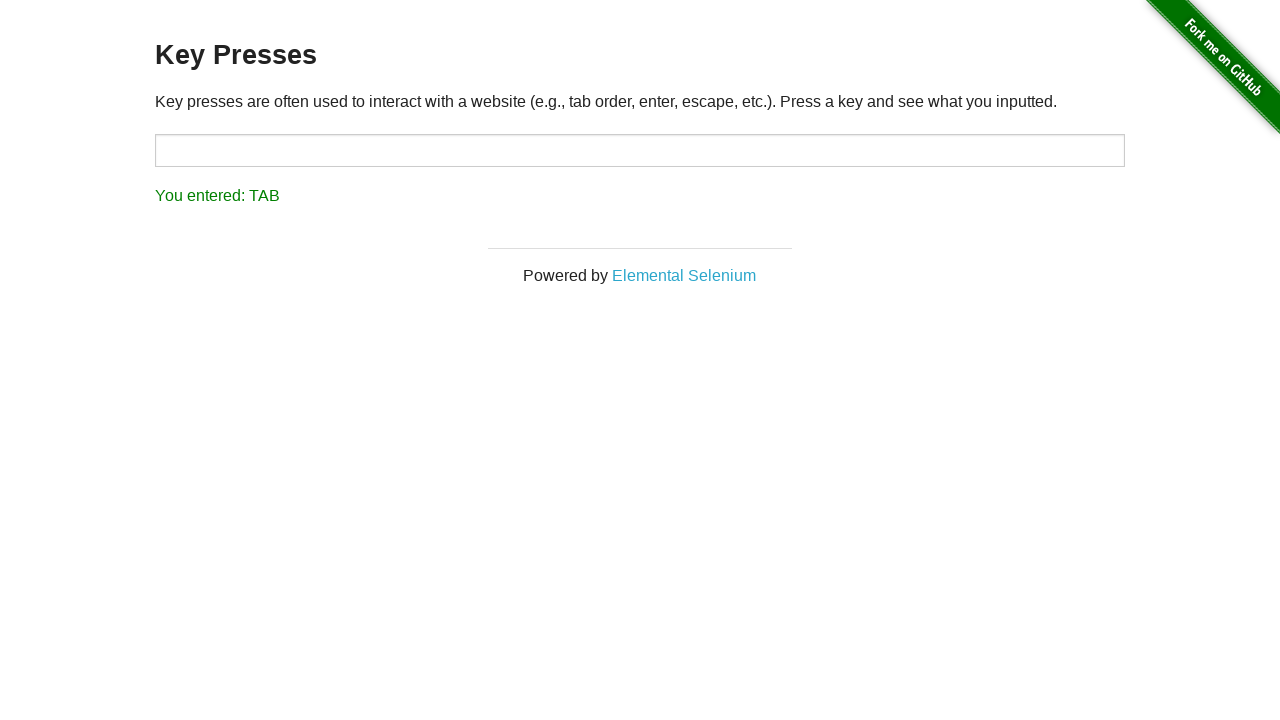

Result element loaded
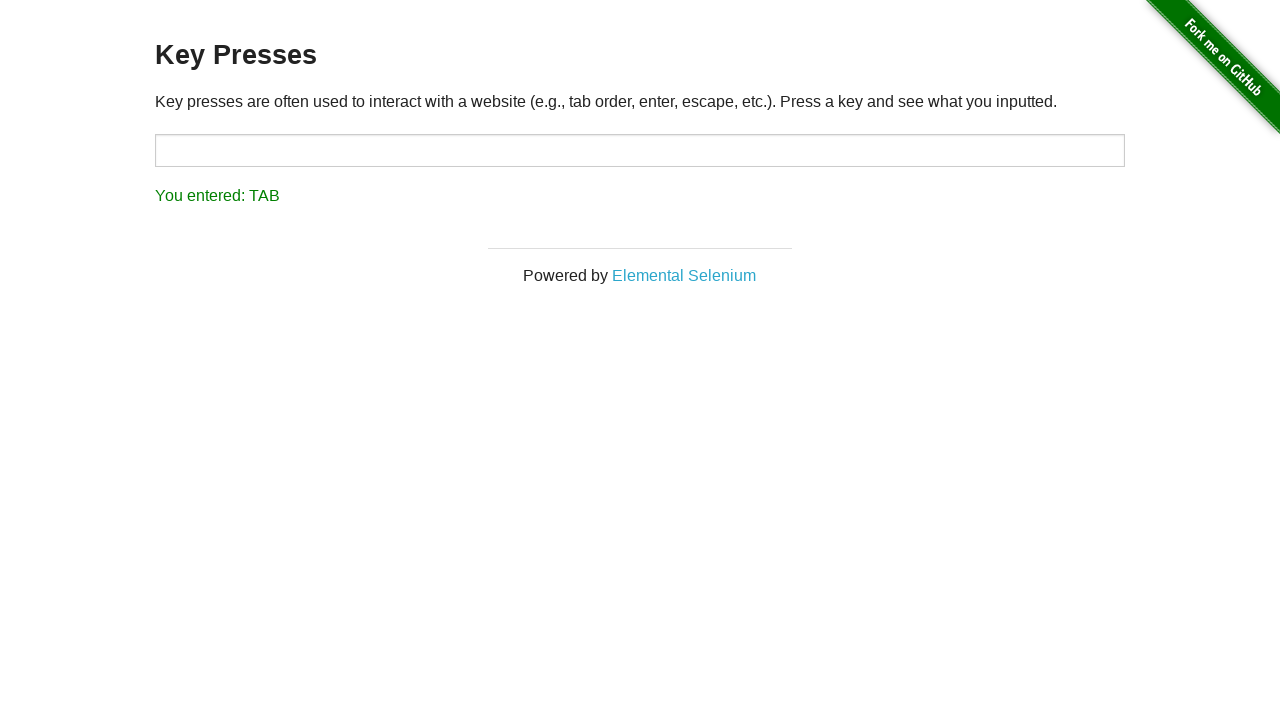

Retrieved result text from page
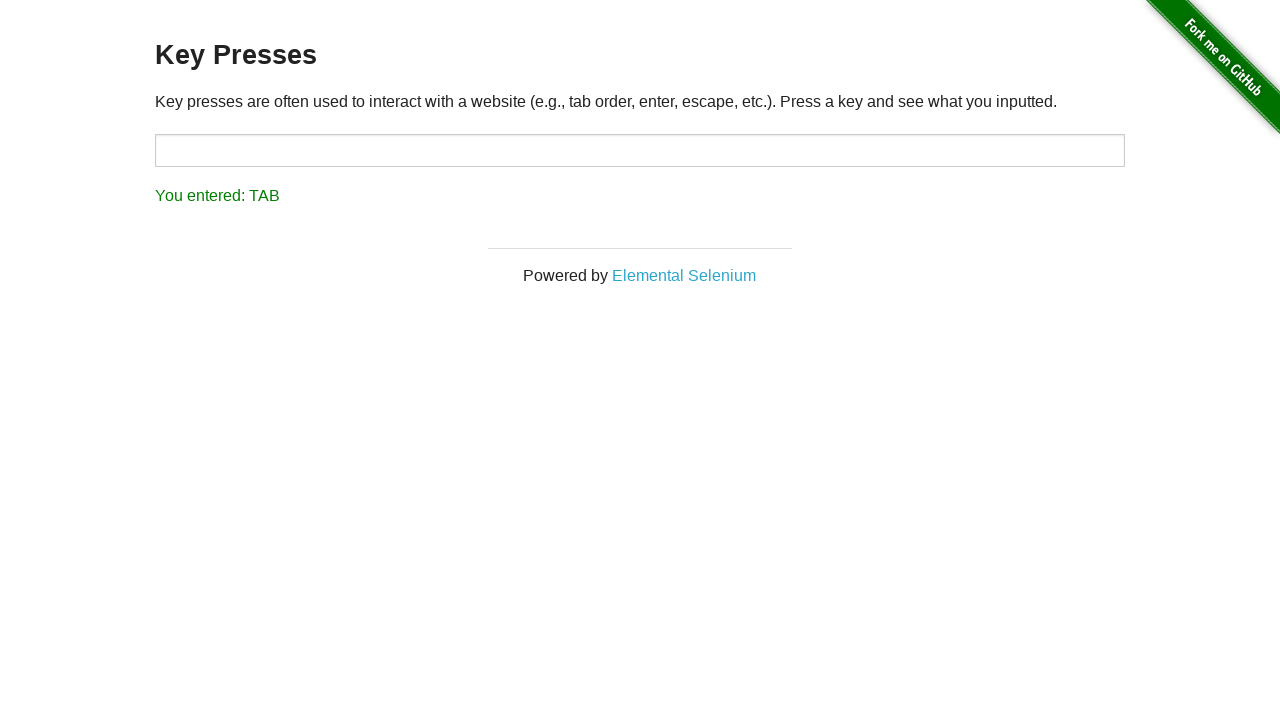

Verified that result text equals 'You entered: TAB'
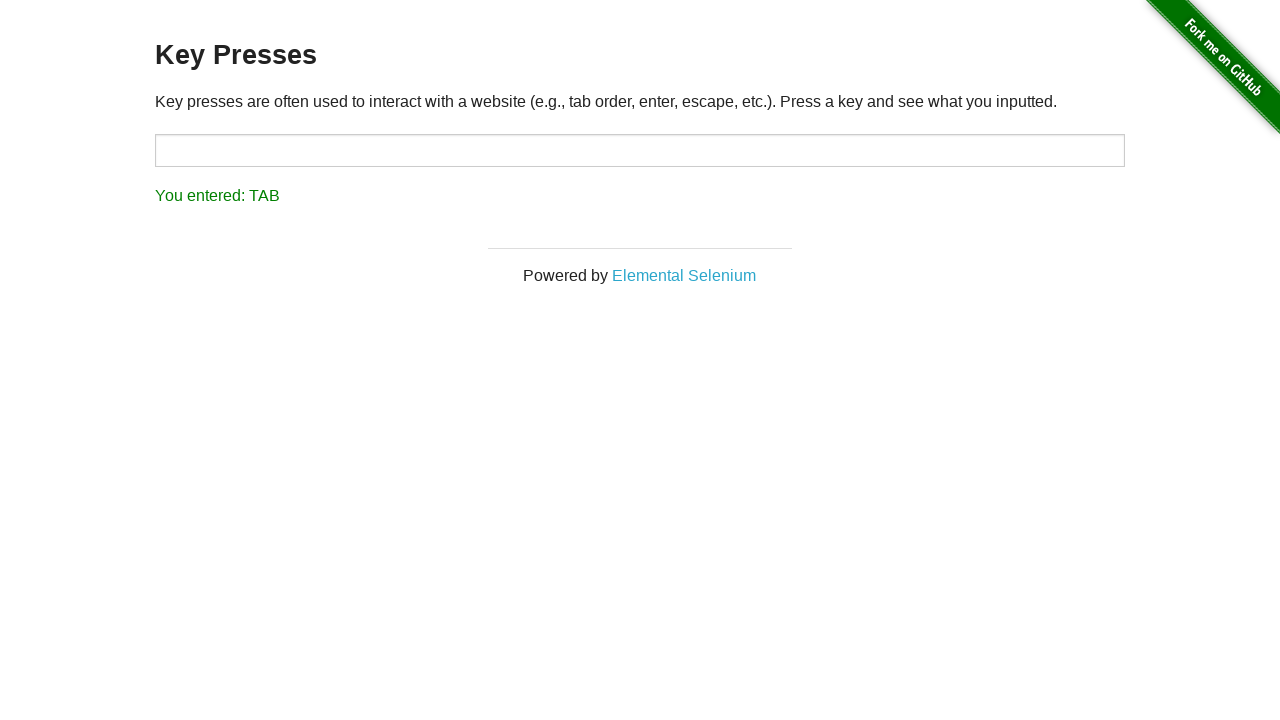

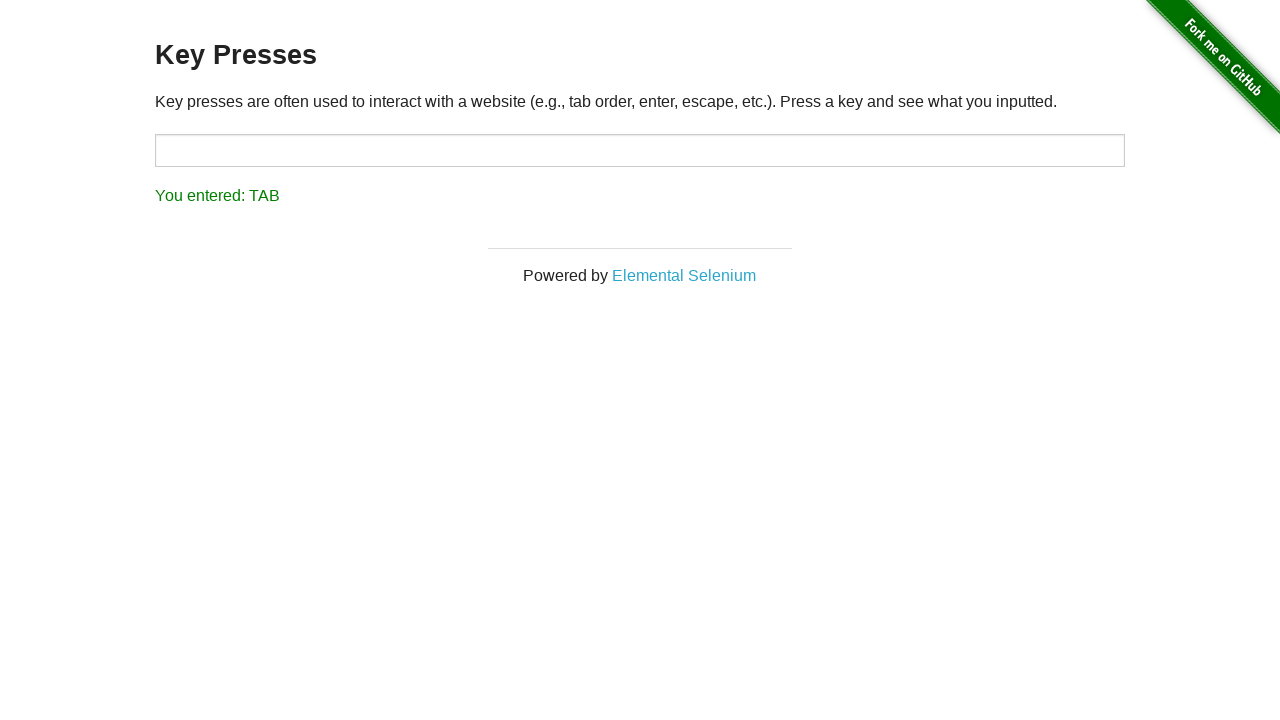